Tests multi-select dropdown functionality on a blog page by selecting an option from the dropdown and verifying the selection

Starting URL: http://omayo.blogspot.com/

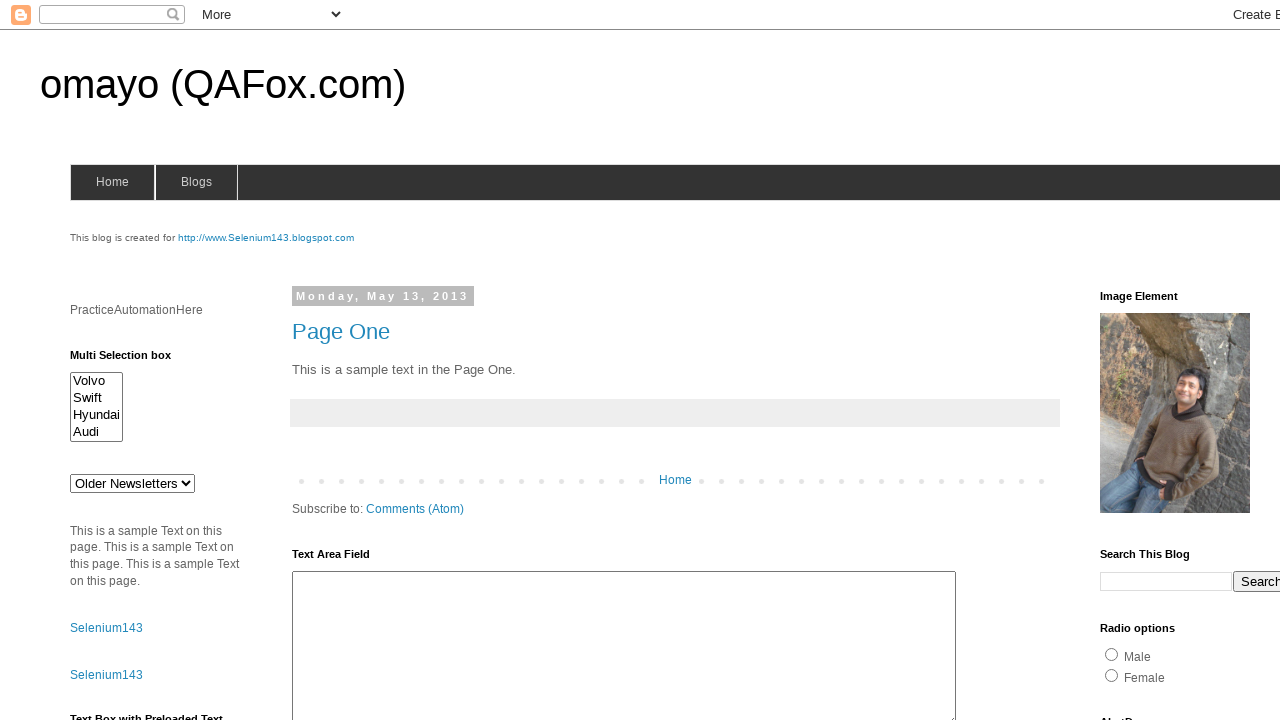

Located multi-select dropdown element
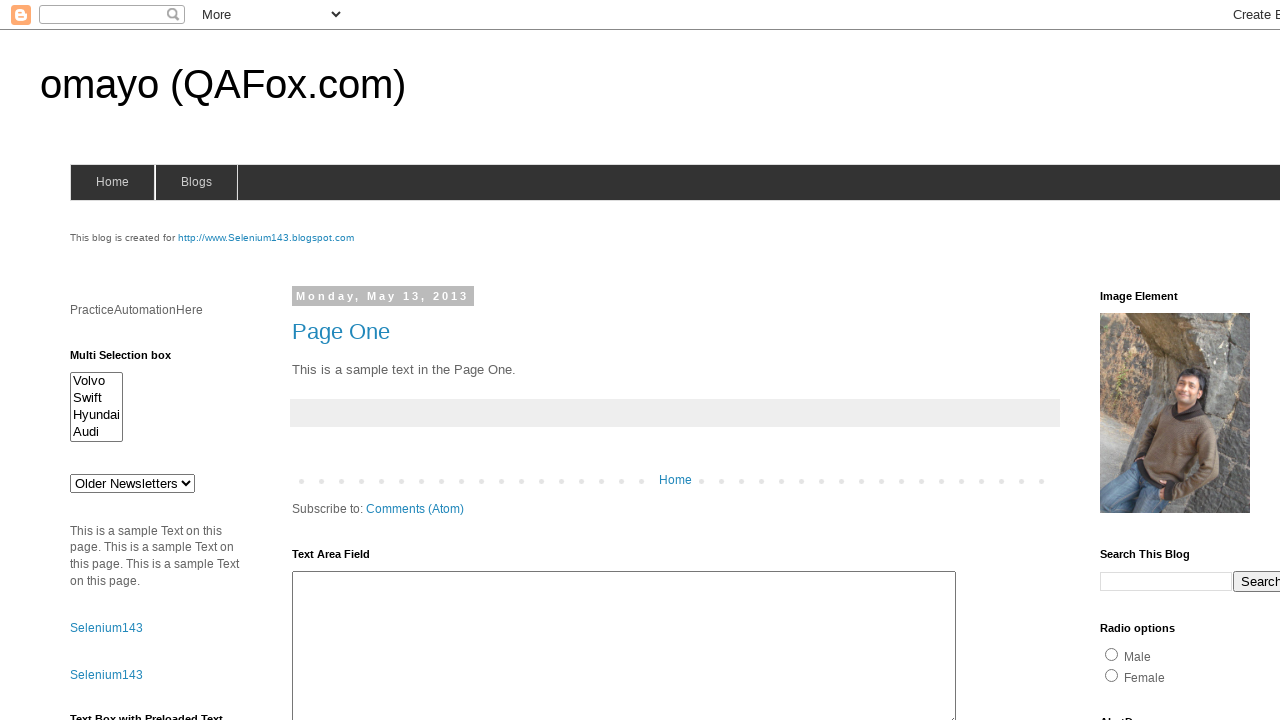

Selected second option from multi-select dropdown on select#multiselect1
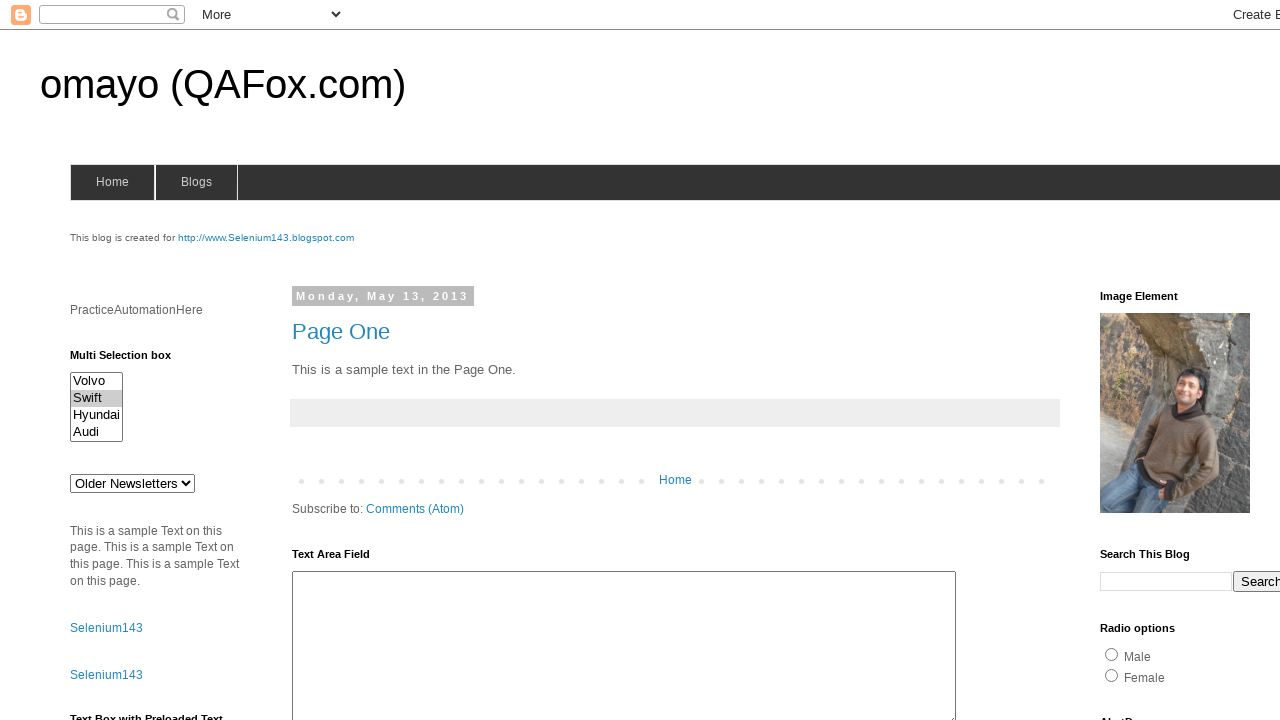

Verified dropdown is multiselect: True
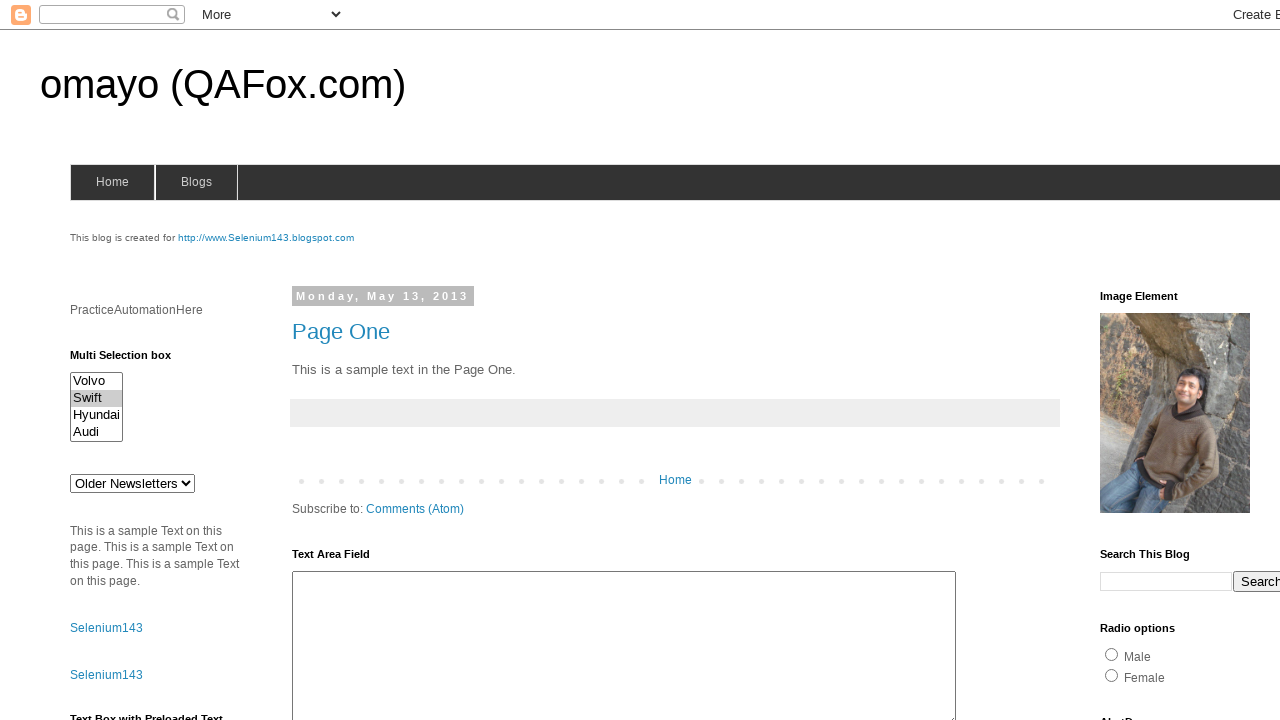

Retrieved all options from dropdown - count: 4
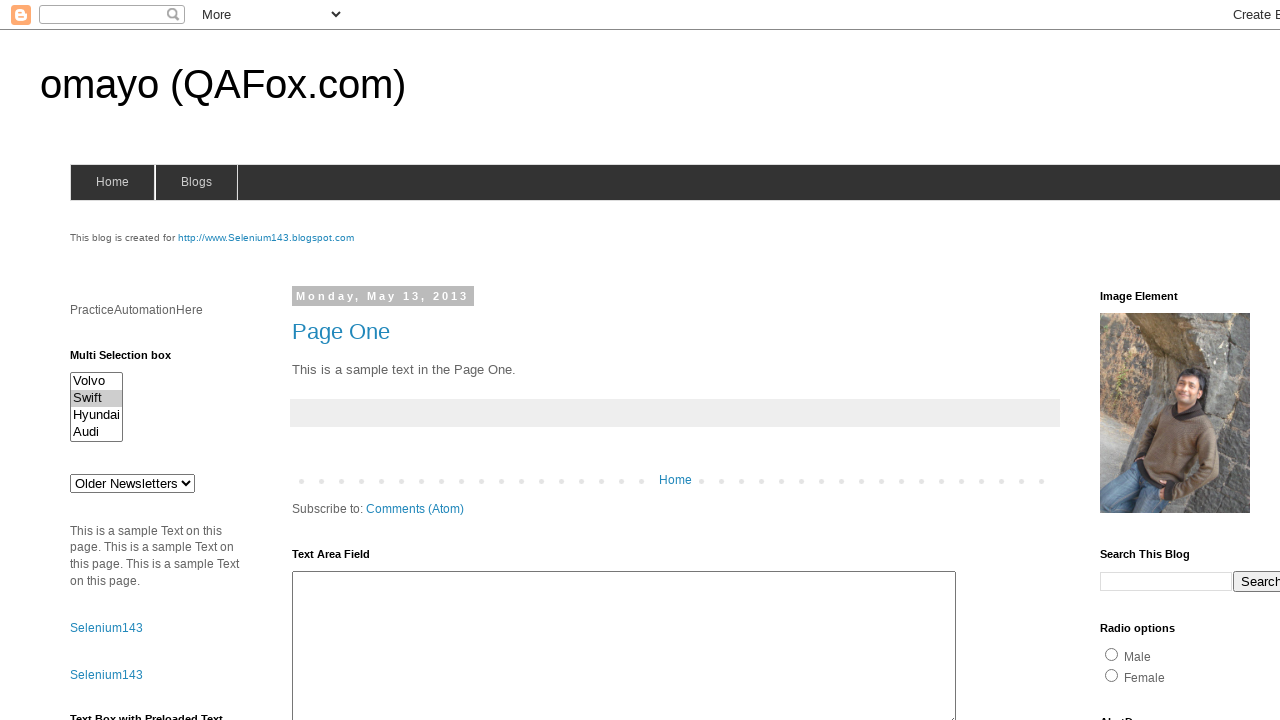

Retrieved selected options from dropdown - count: 1
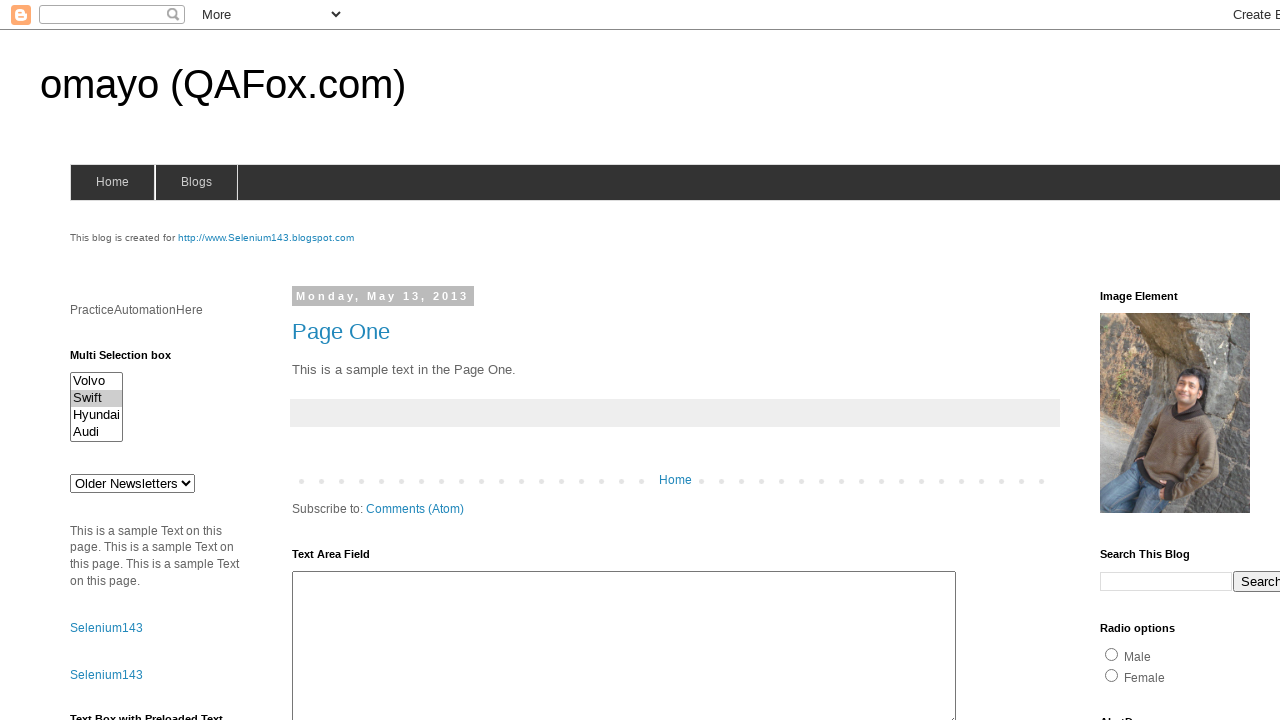

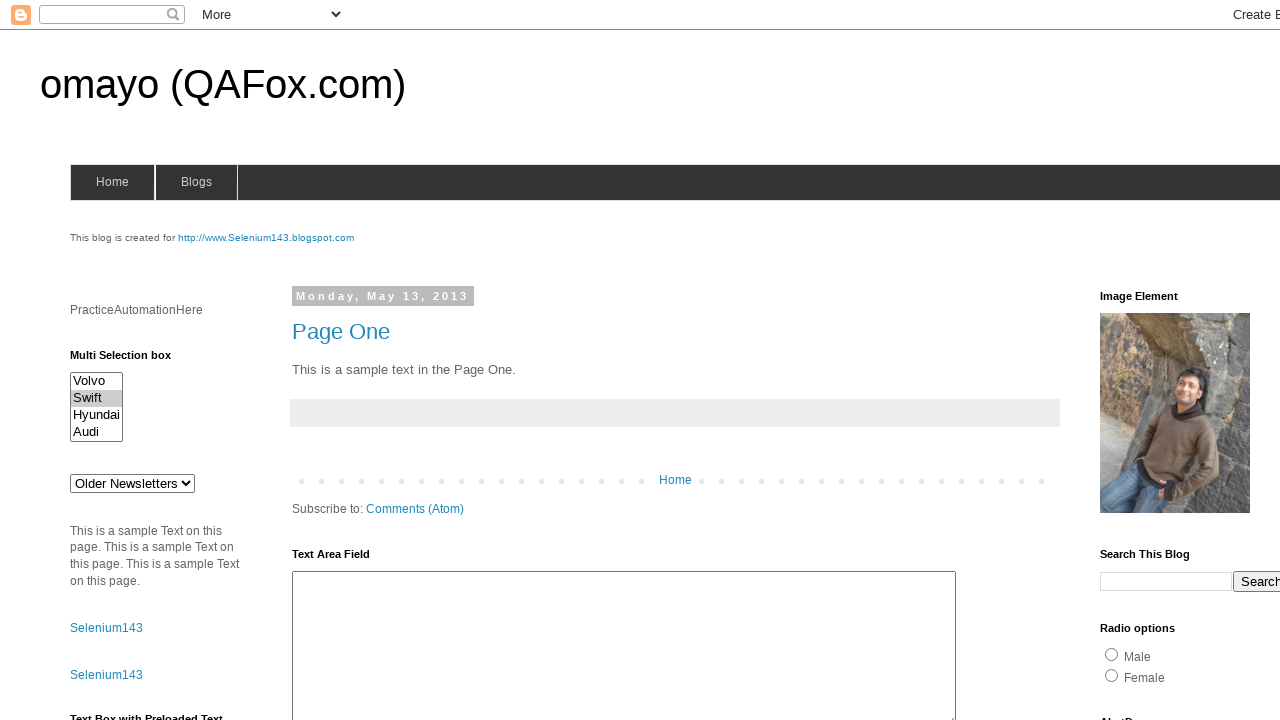